Tests file upload functionality by selecting a file via the file input element and submitting the upload form, then verifying the uploaded filename is displayed on the result page.

Starting URL: https://the-internet.herokuapp.com/upload

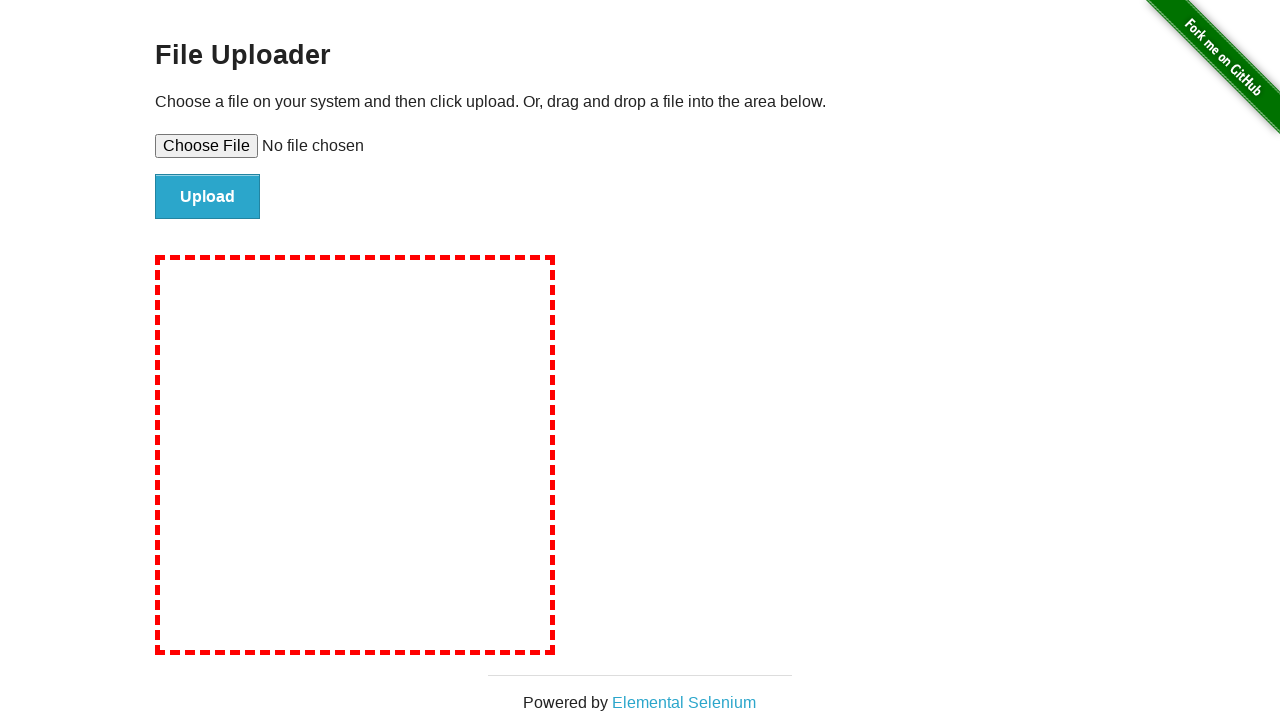

Set input file to test-upload-file.txt via file input element
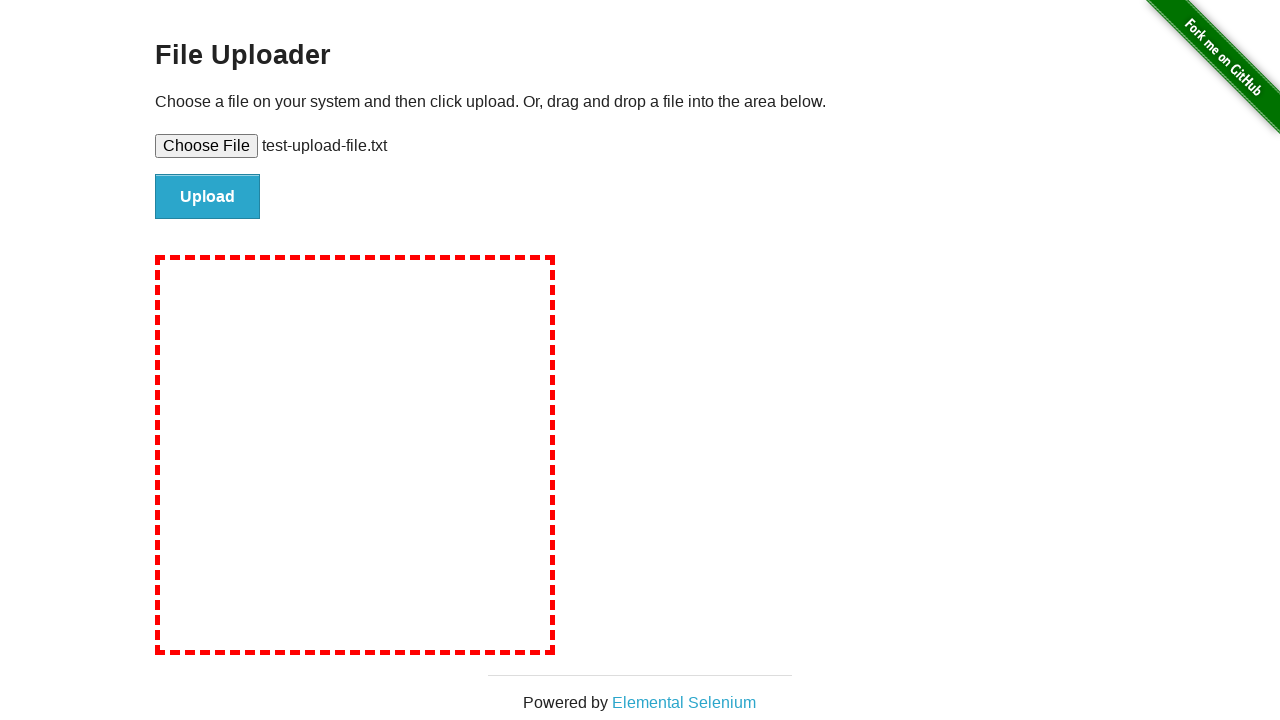

Clicked submit button to upload file at (208, 197) on #file-submit
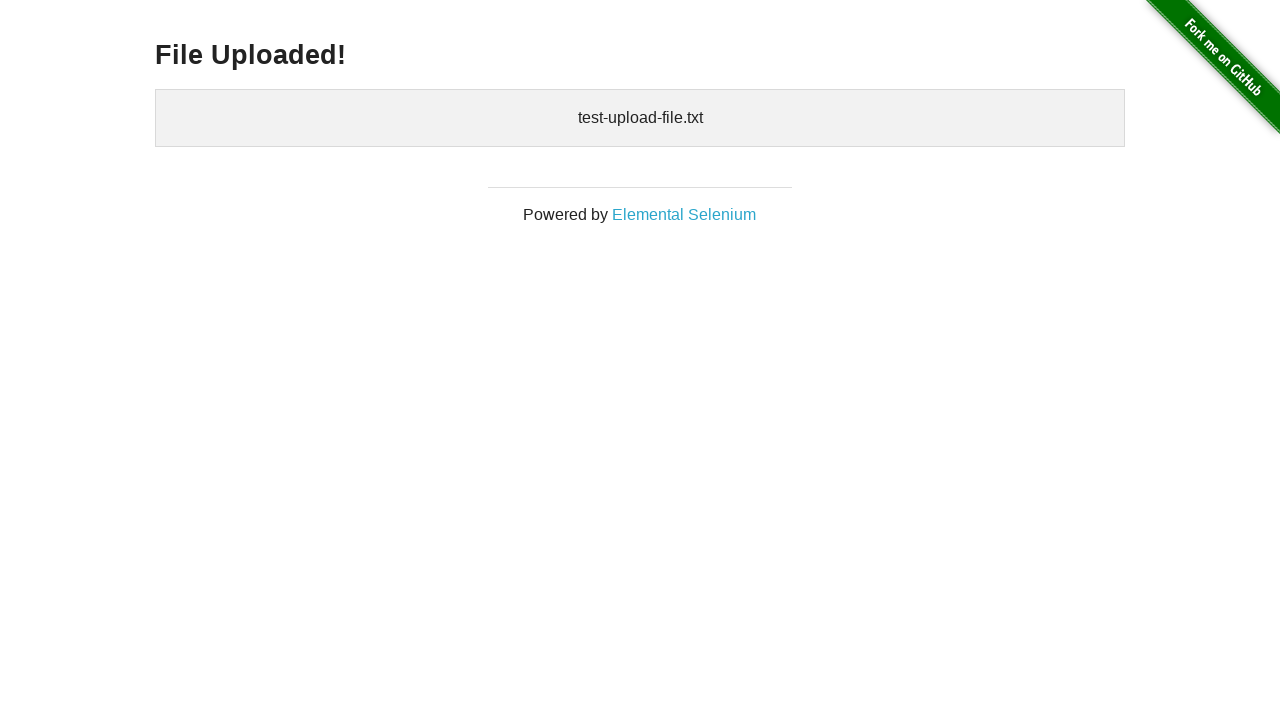

Upload result page loaded with uploaded files displayed
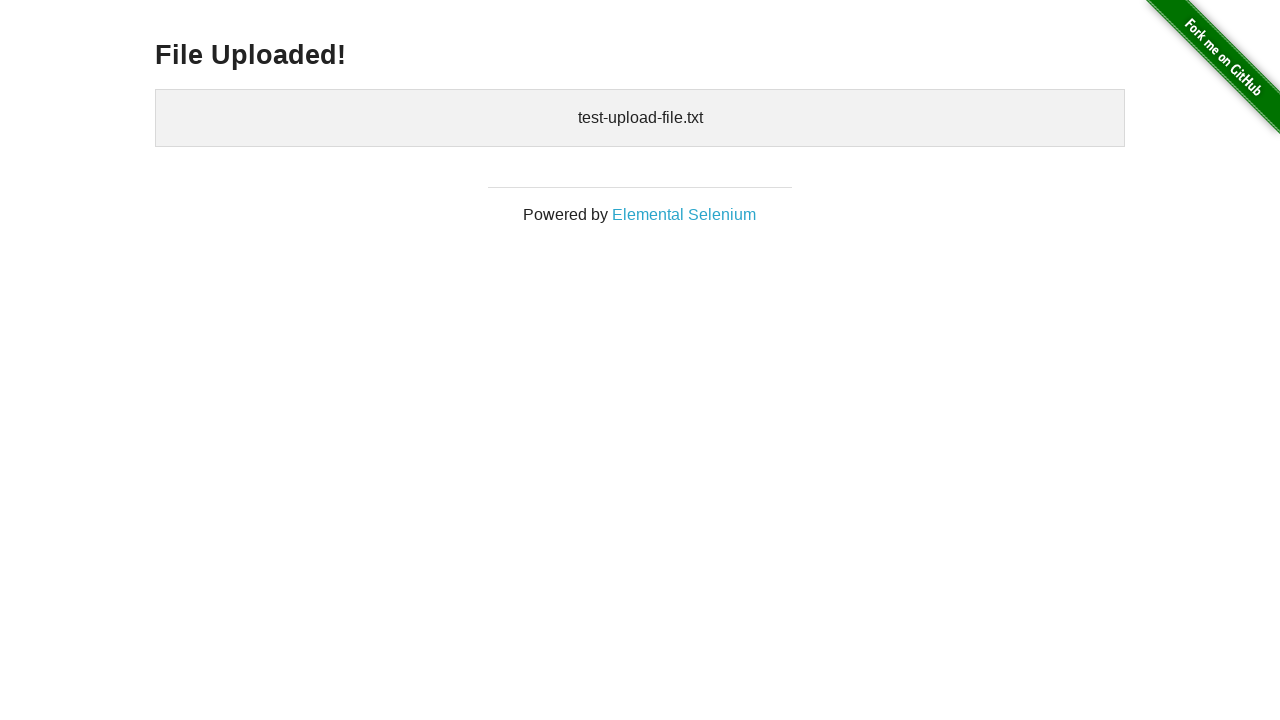

Cleaned up temporary test file
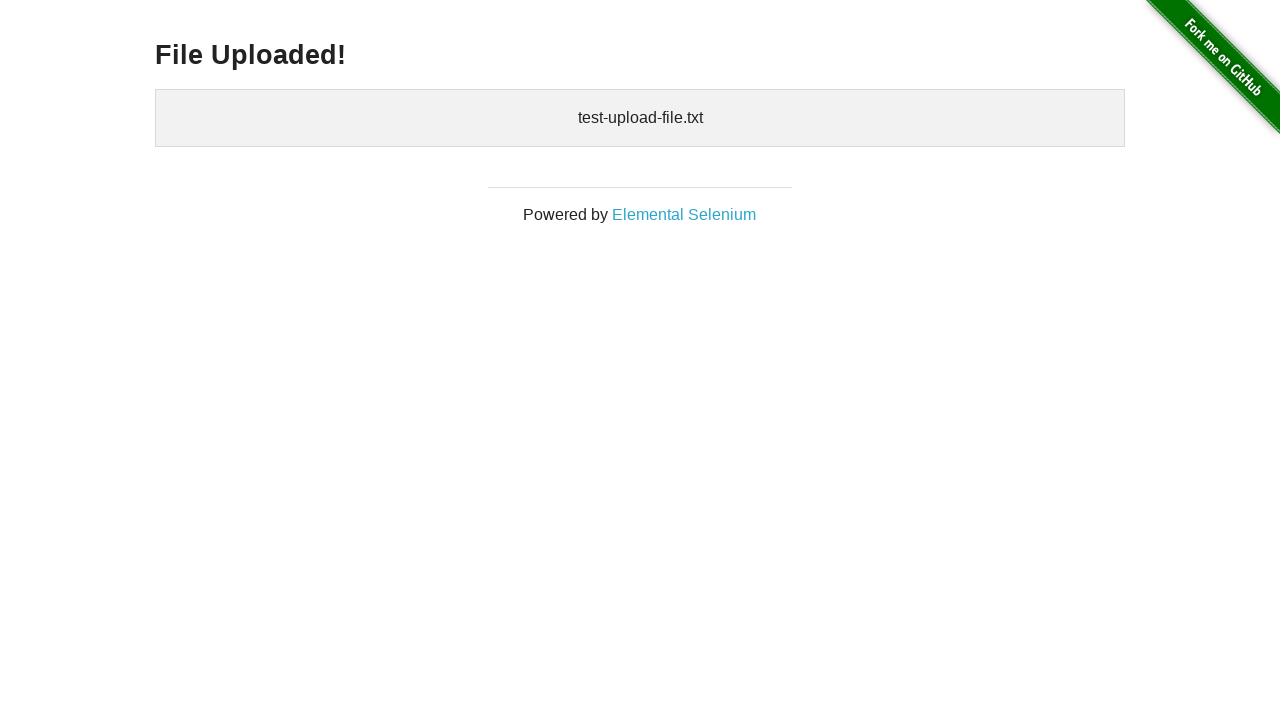

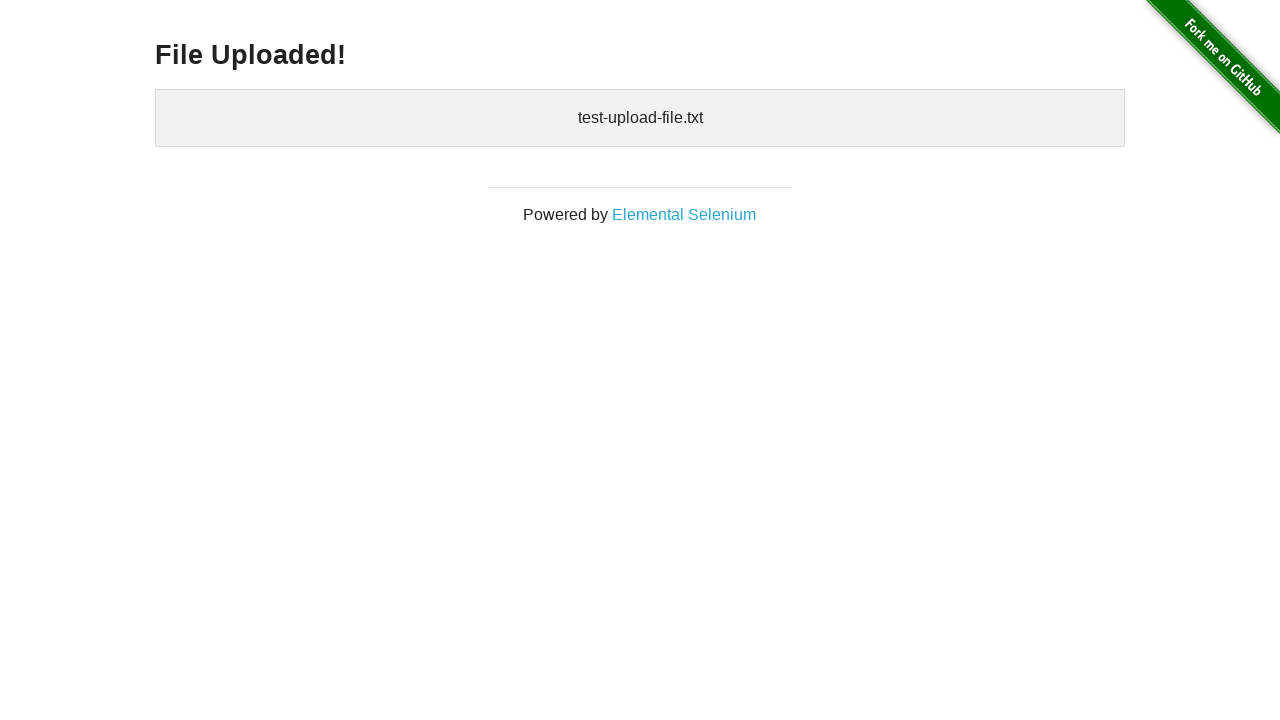